Navigates to JPL Space images page and clicks the button to view the full featured image

Starting URL: https://data-class-jpl-space.s3.amazonaws.com/JPL_Space/index.html

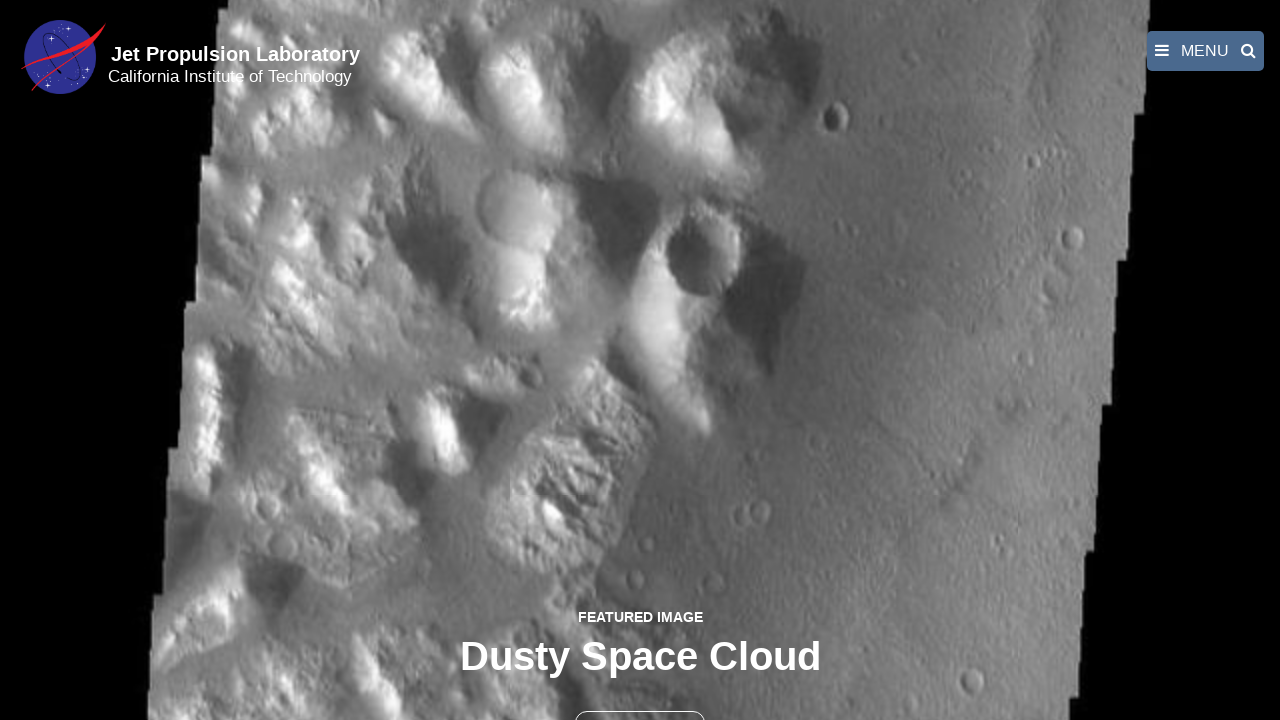

Navigated to JPL Space images page
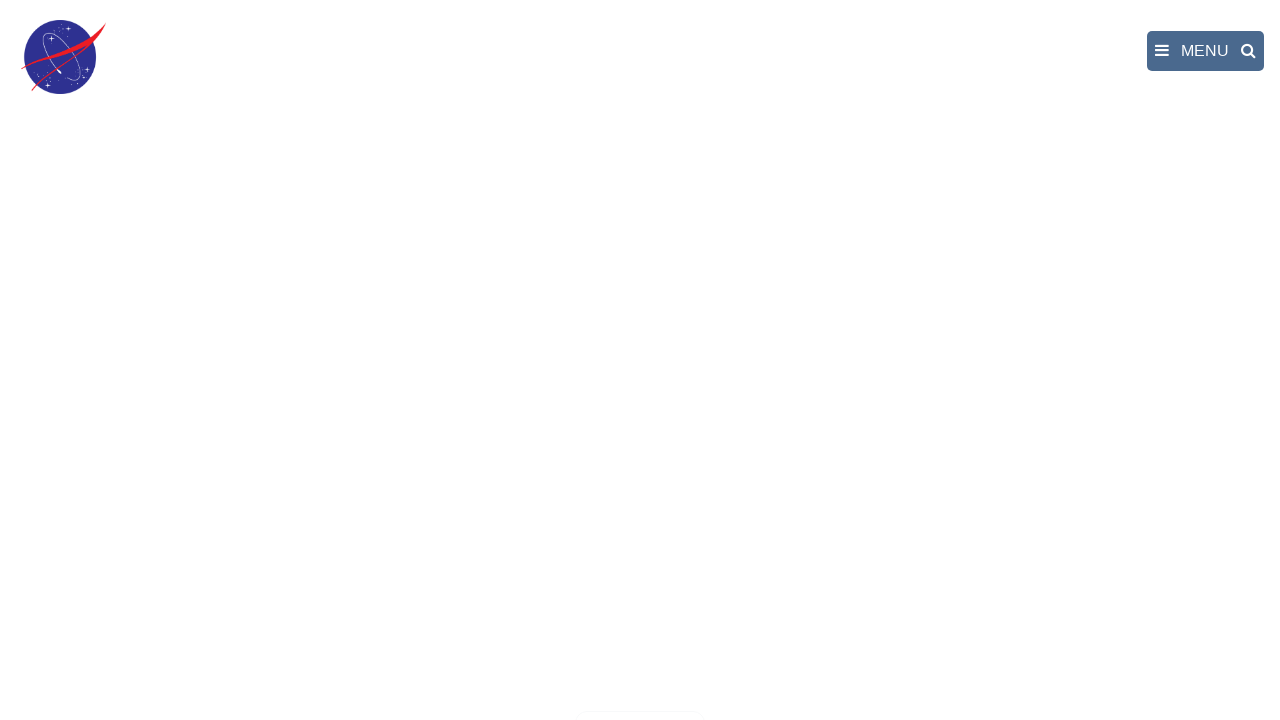

Clicked the button to view full featured image at (640, 699) on button >> nth=1
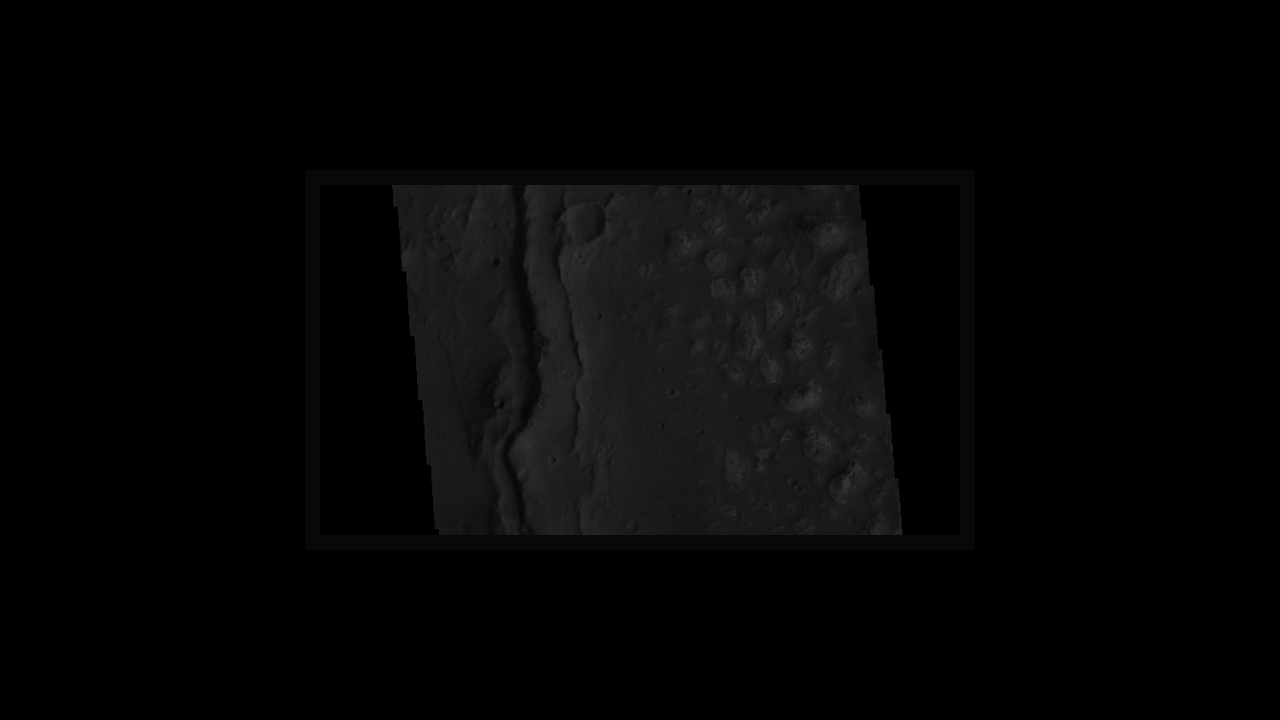

Full resolution image loaded
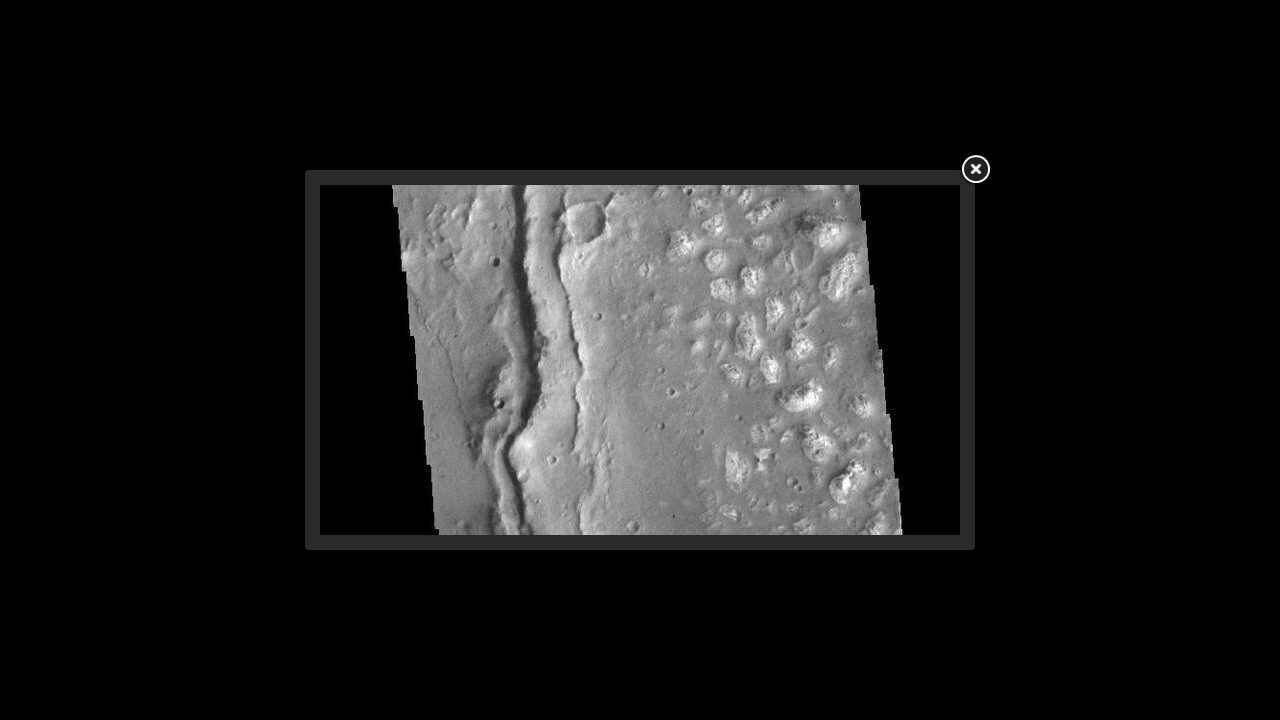

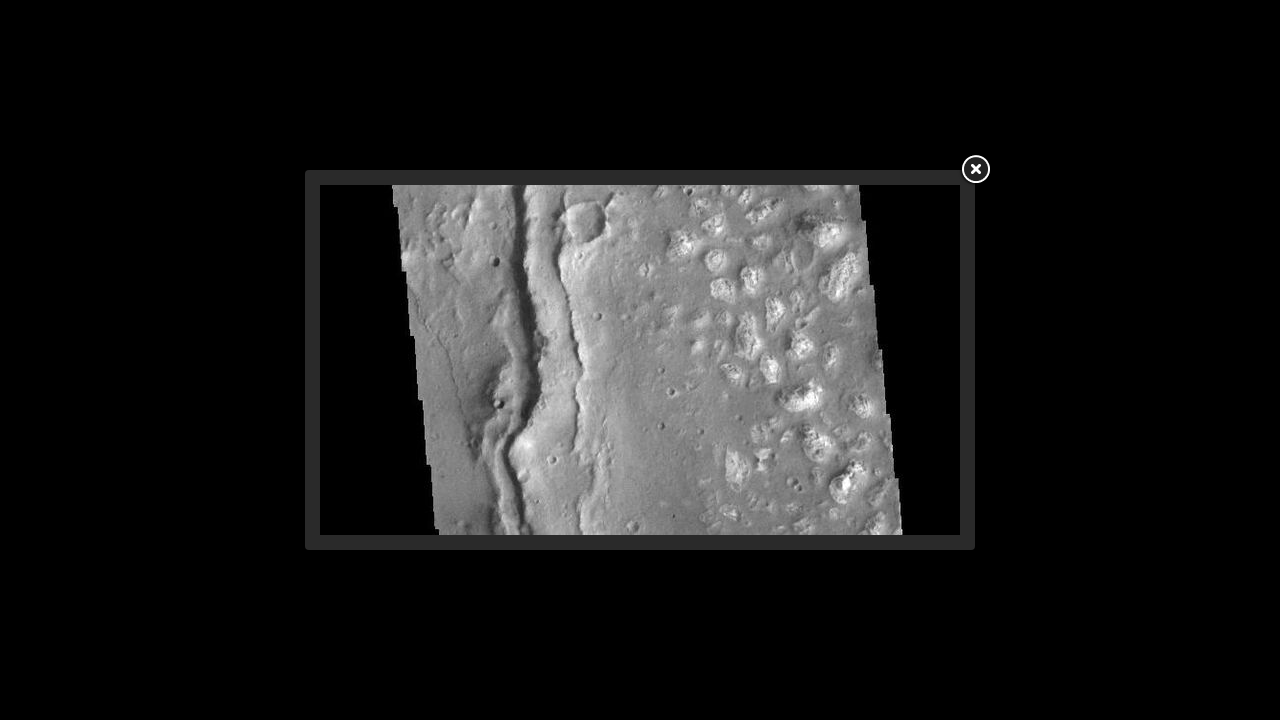